Tests a registration form by filling the first 3 input fields with text data, submitting the form, and verifying that a success message is displayed.

Starting URL: http://suninjuly.github.io/registration2.html

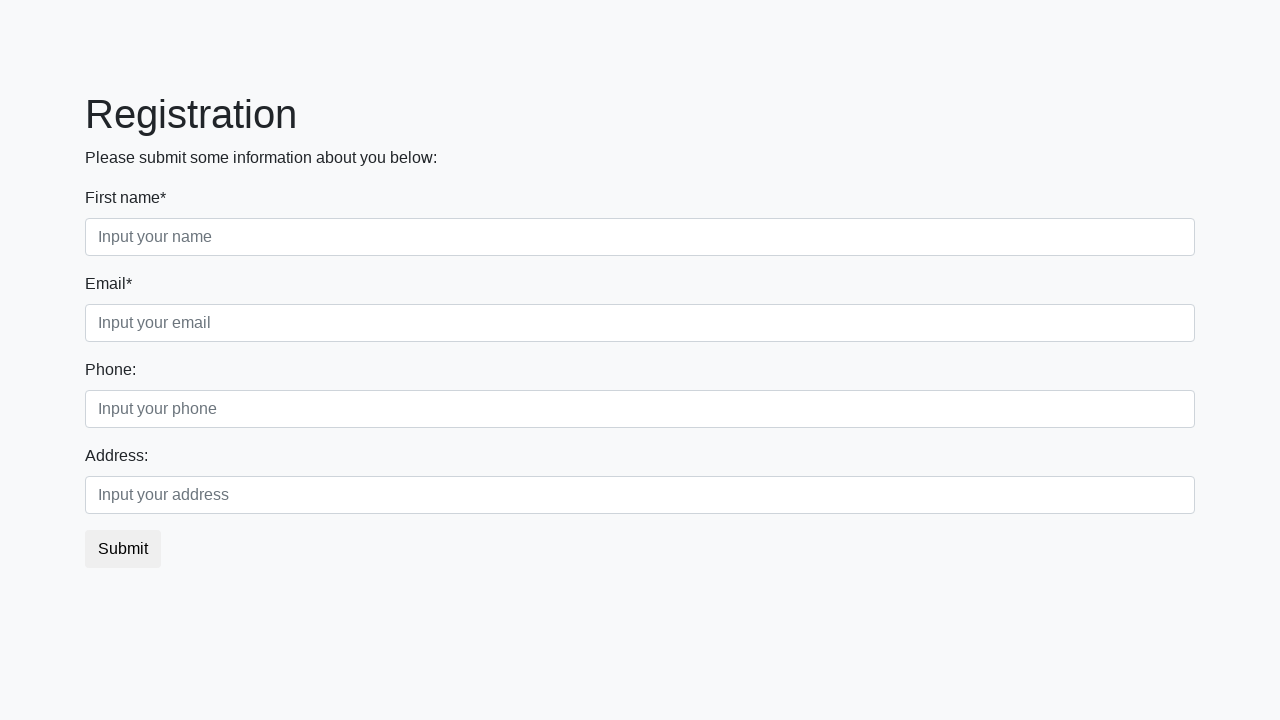

Navigated to registration form page
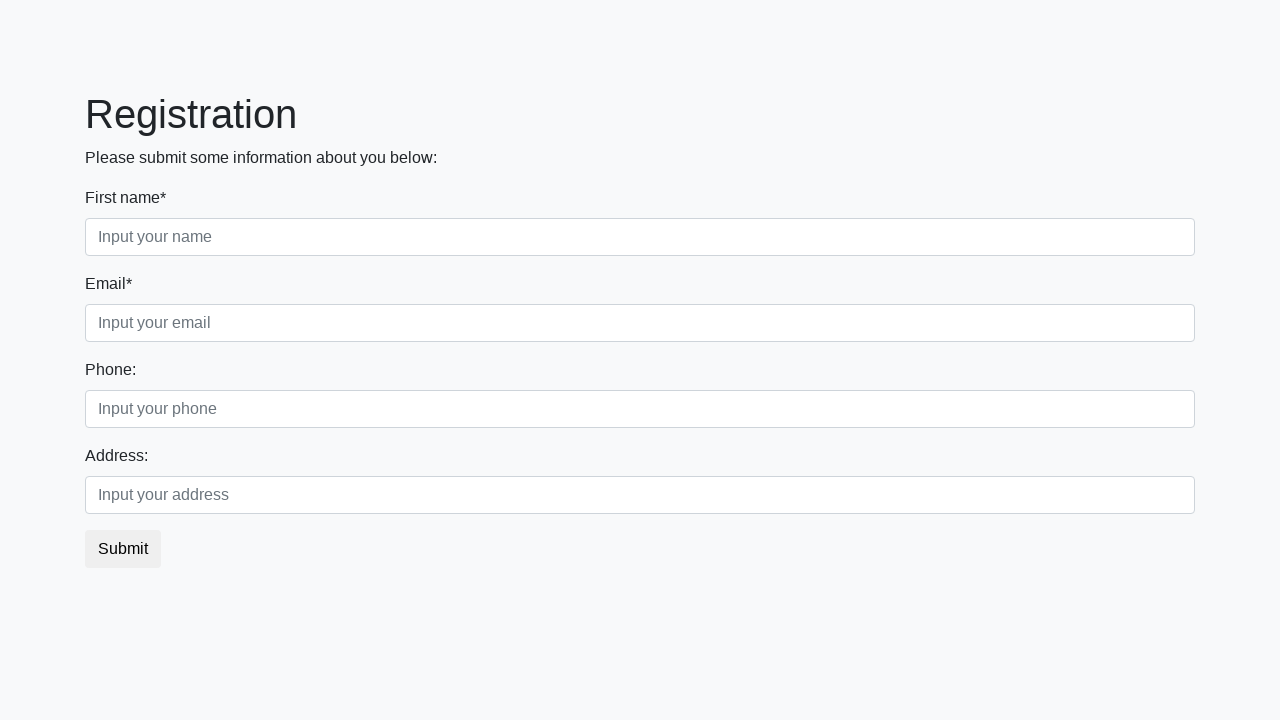

Located all input elements on the page
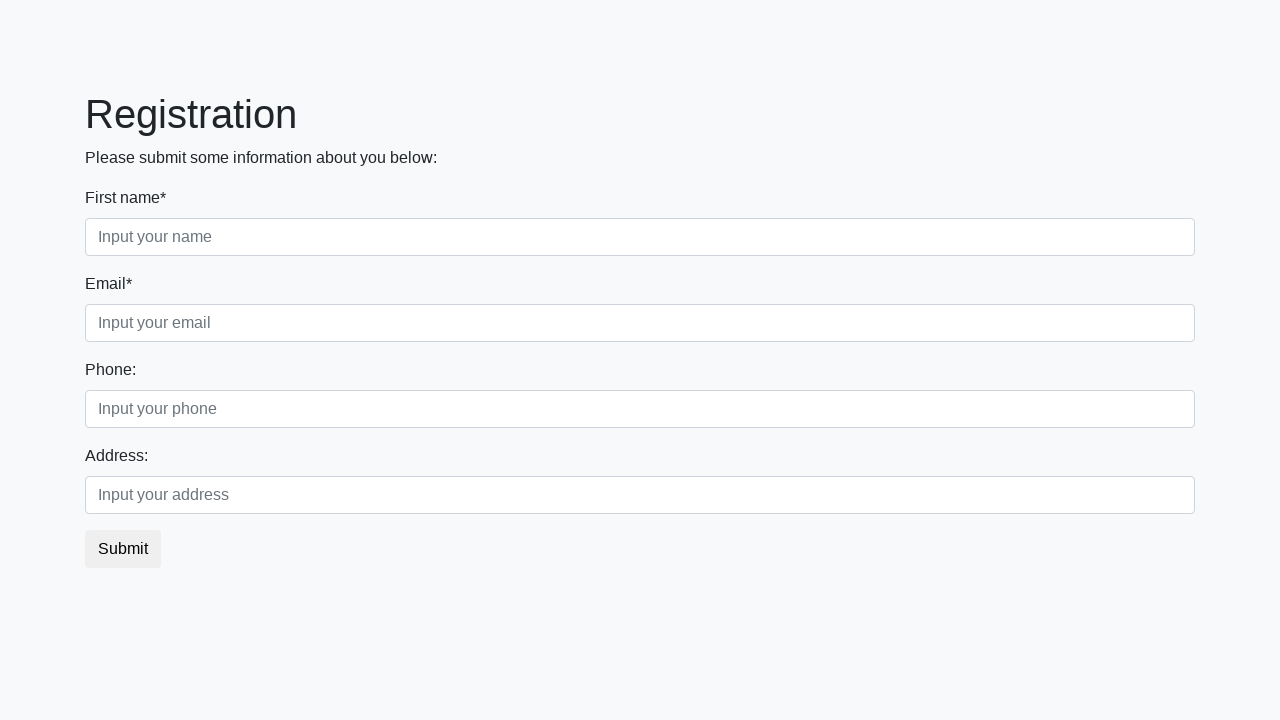

Filled input field 1 with test data 'Мой ответ' on input >> nth=0
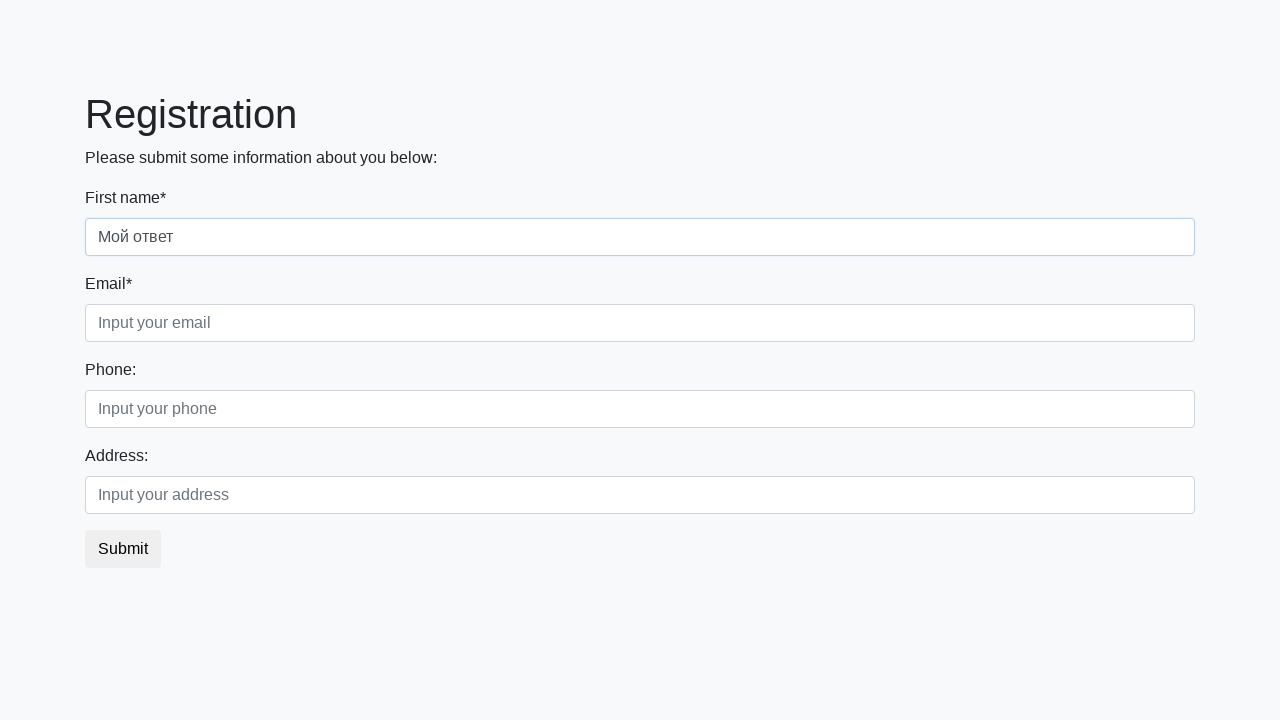

Filled input field 2 with test data 'Мой ответ' on input >> nth=1
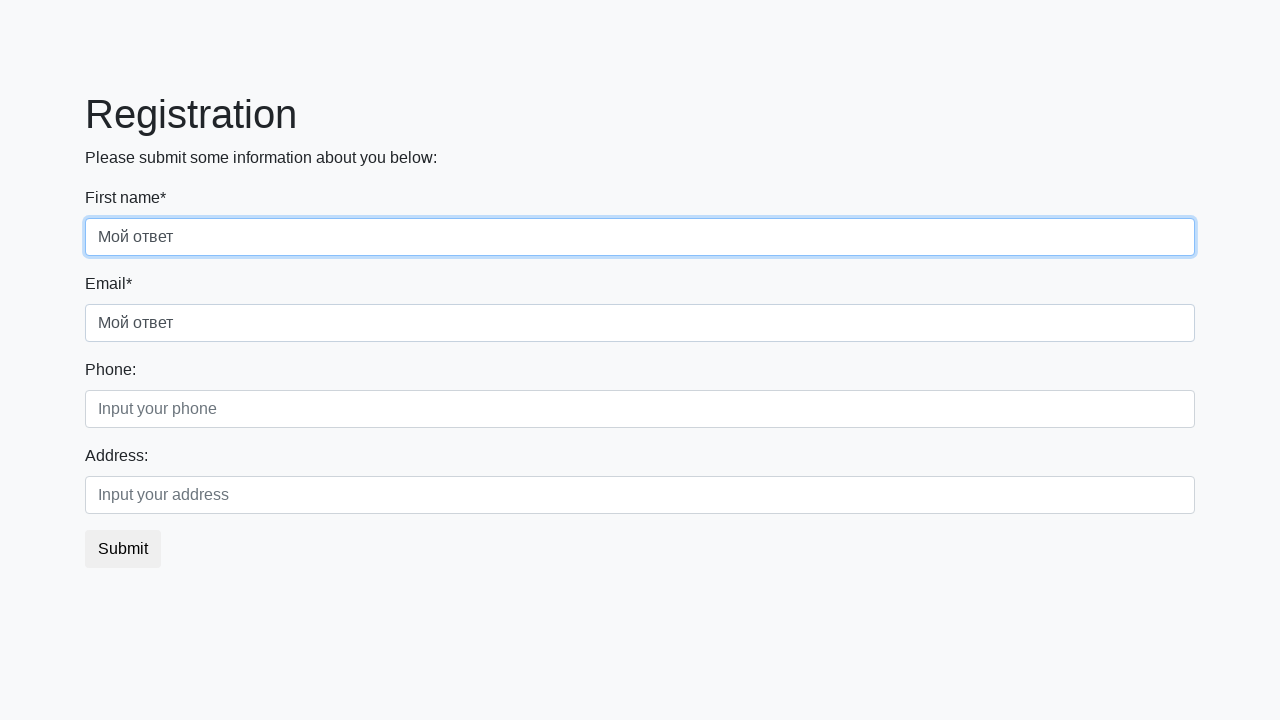

Filled input field 3 with test data 'Мой ответ' on input >> nth=2
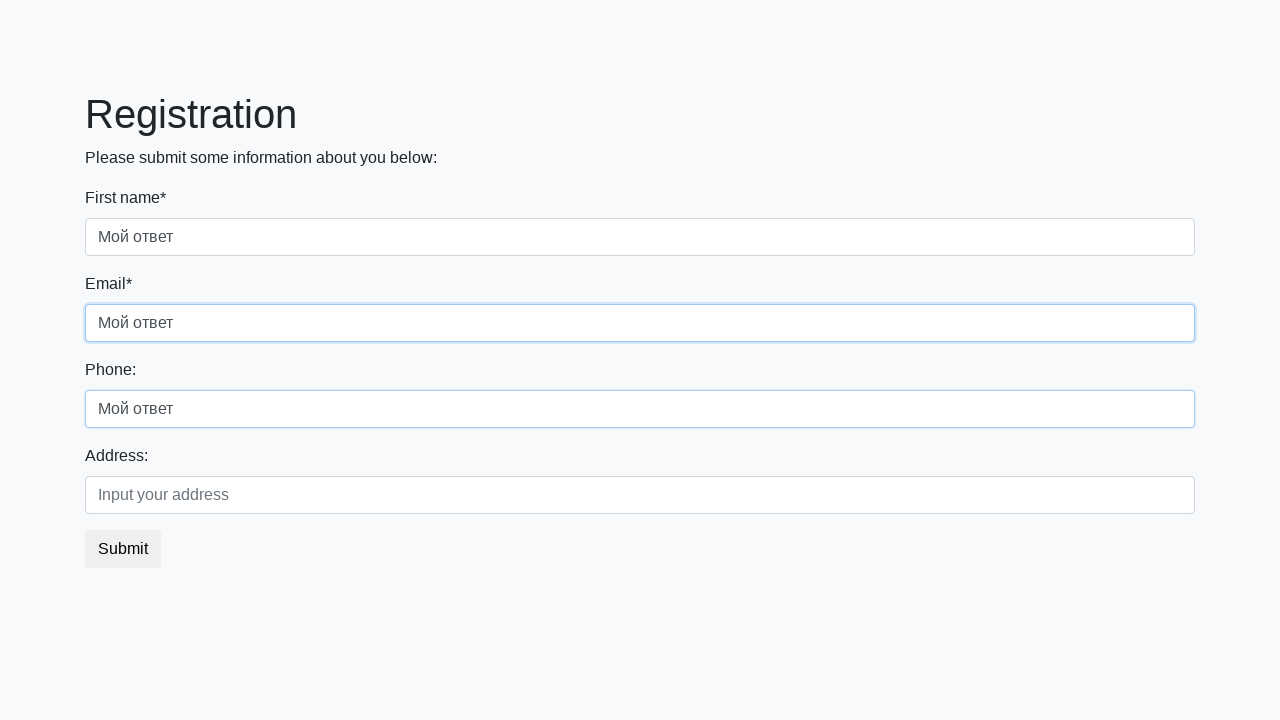

Clicked the submit button to register at (123, 549) on button.btn
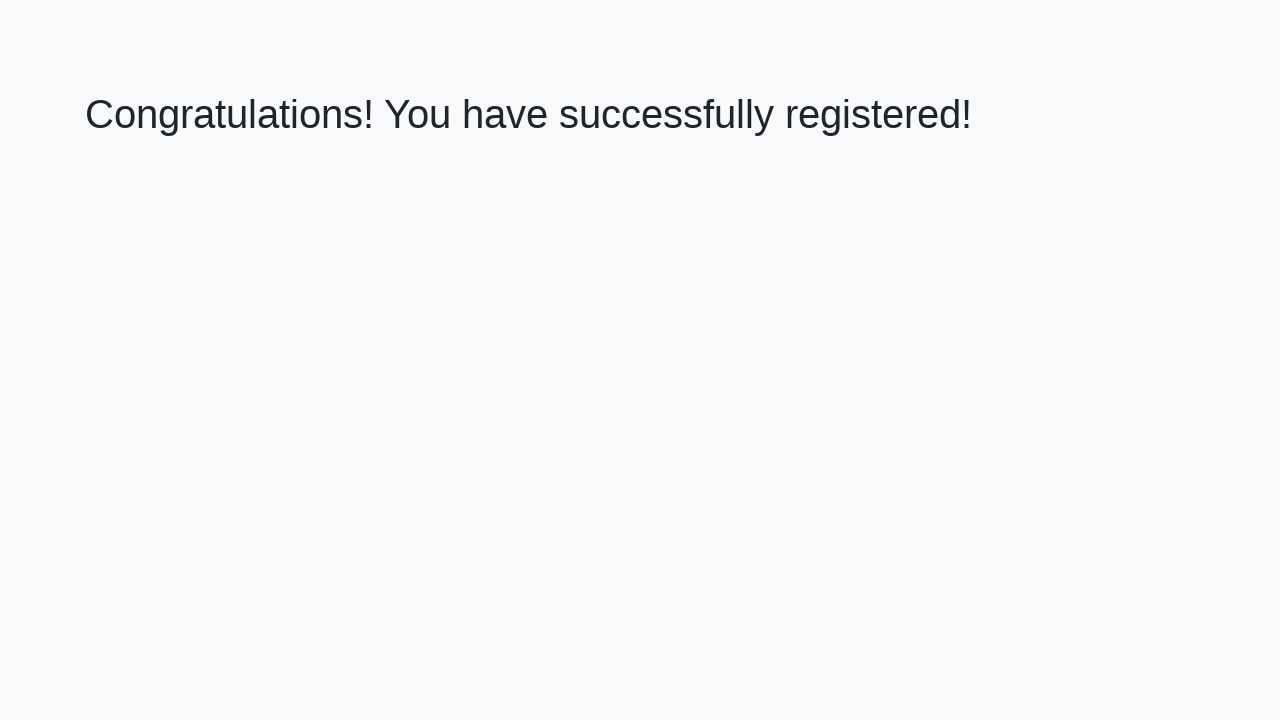

Success heading loaded after form submission
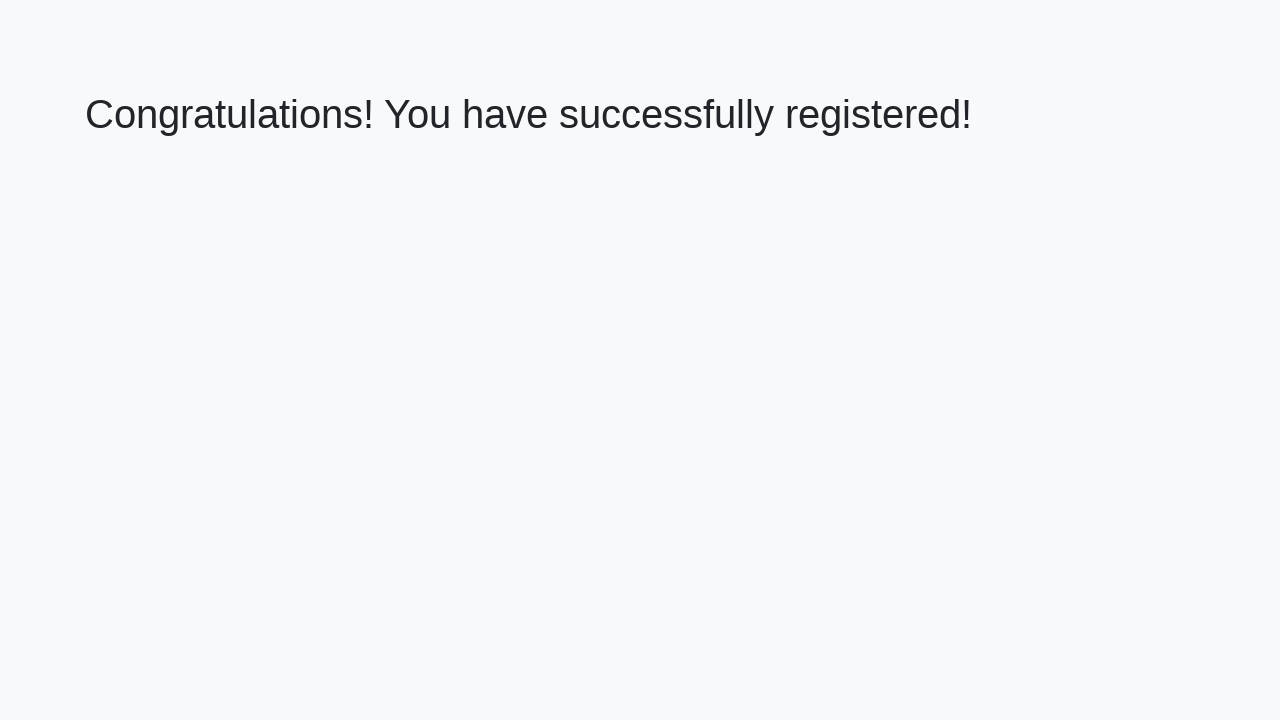

Retrieved success message text
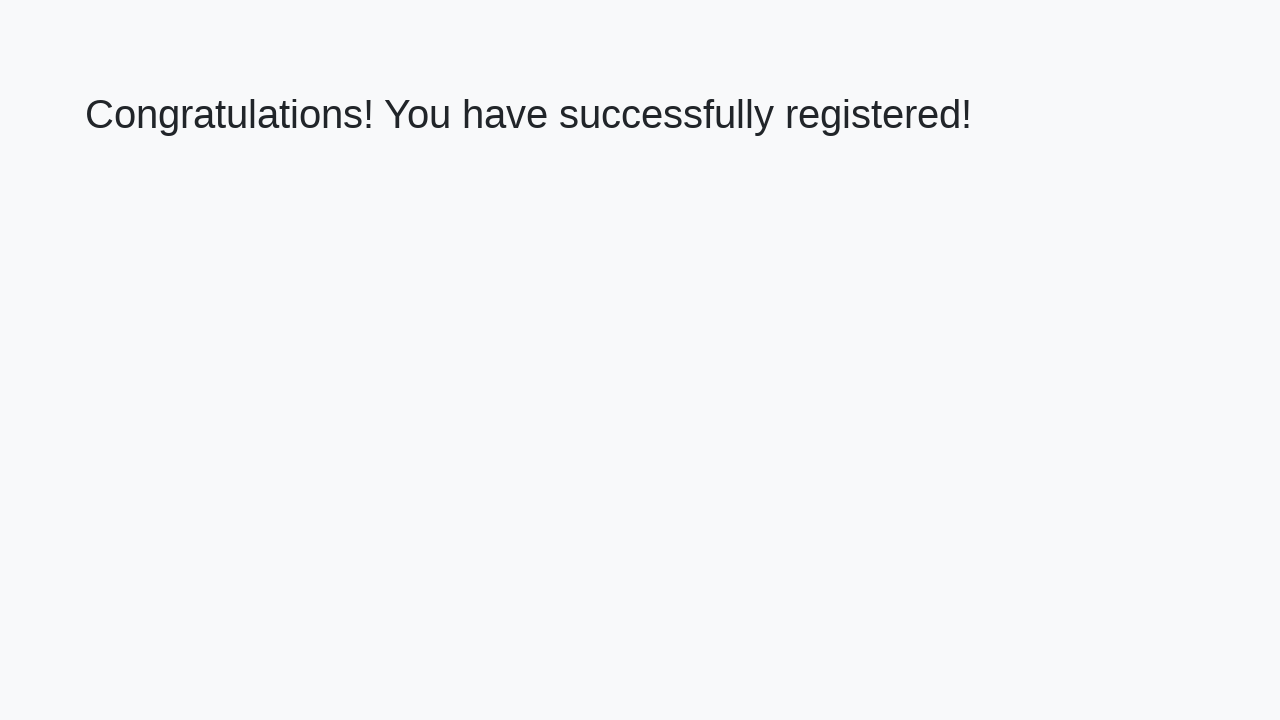

Verified success message: 'Congratulations! You have successfully registered!'
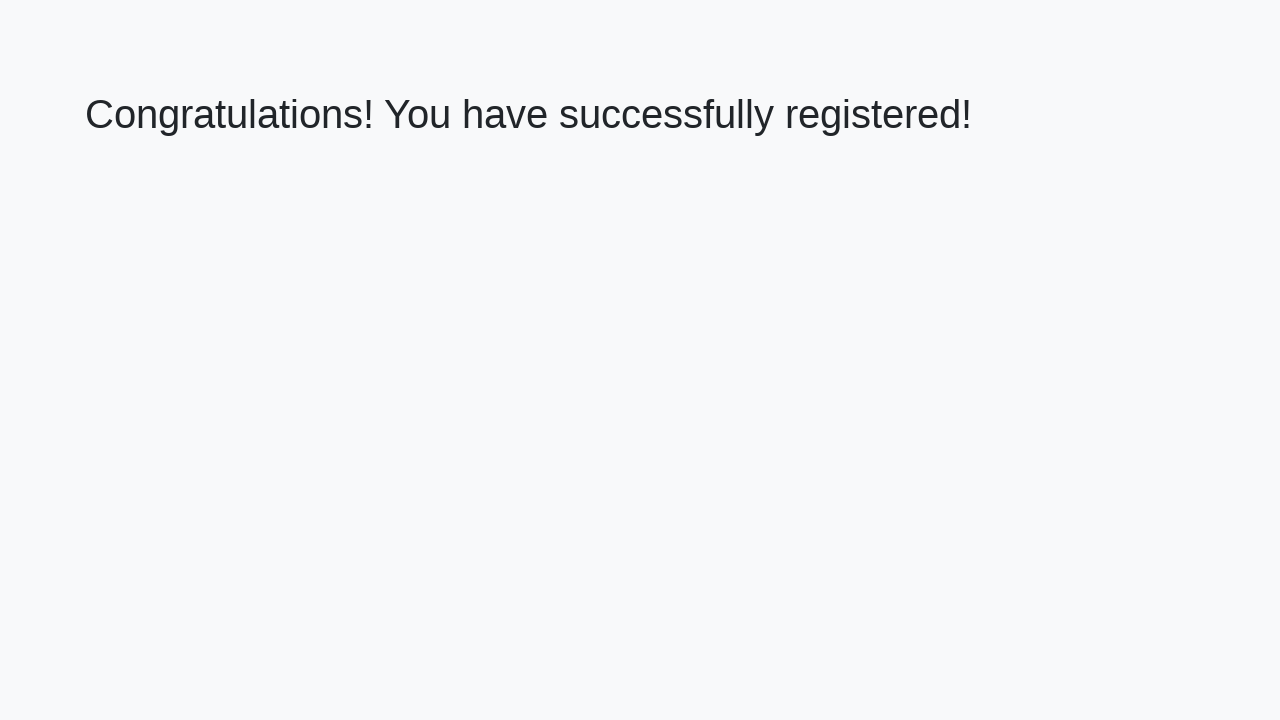

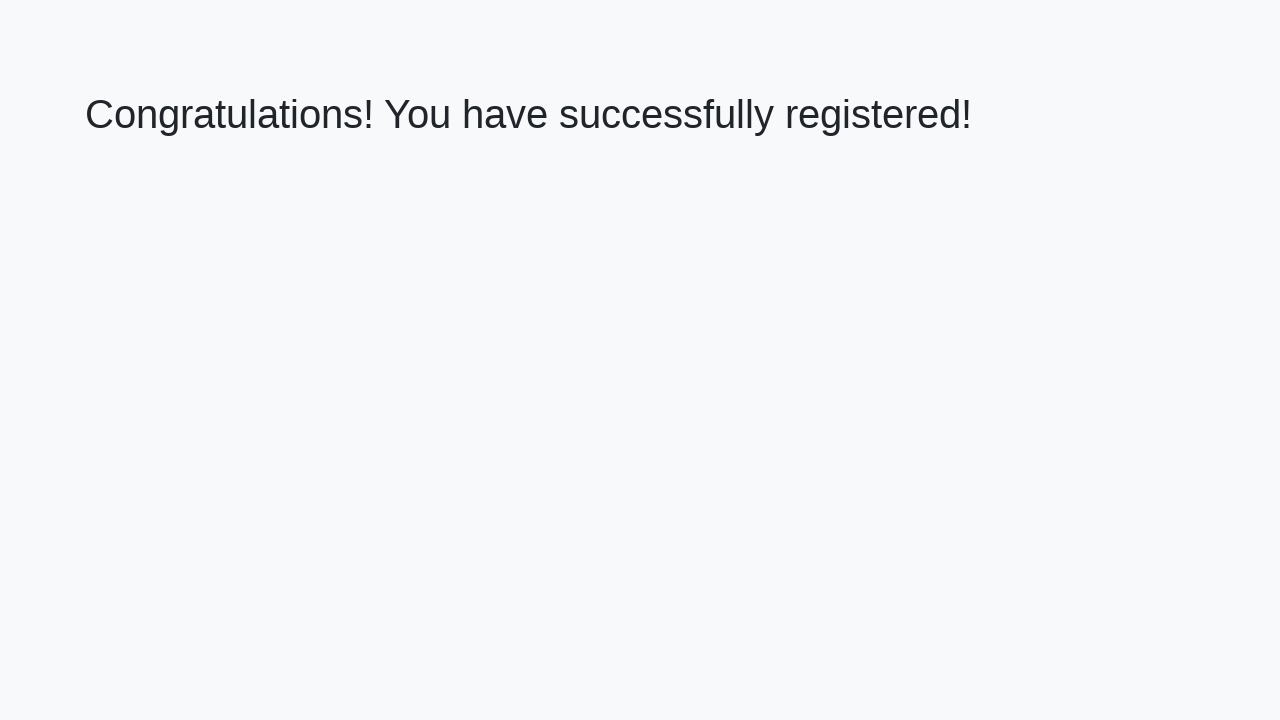